Tests the text input field by entering a name and verifying the input value

Starting URL: https://www.selenium.dev/selenium/web/web-form.html

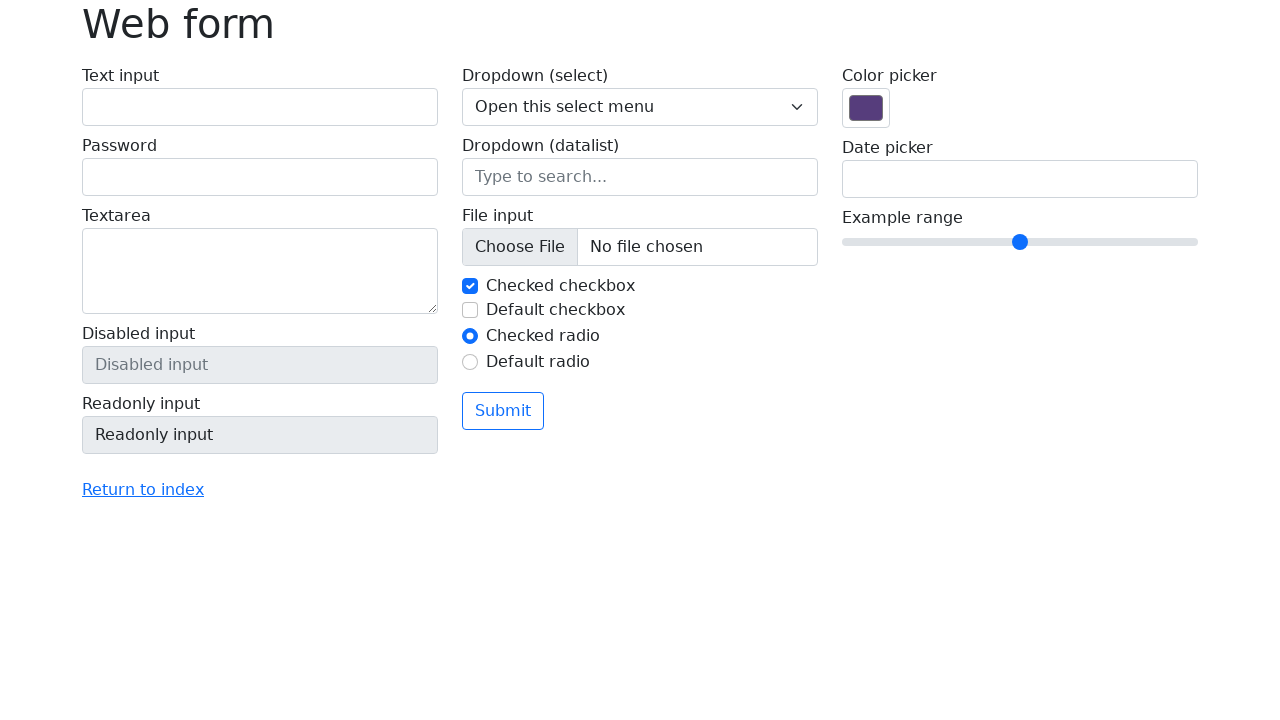

Filled text input field with name 'Artur Sabanadze' on #my-text-id
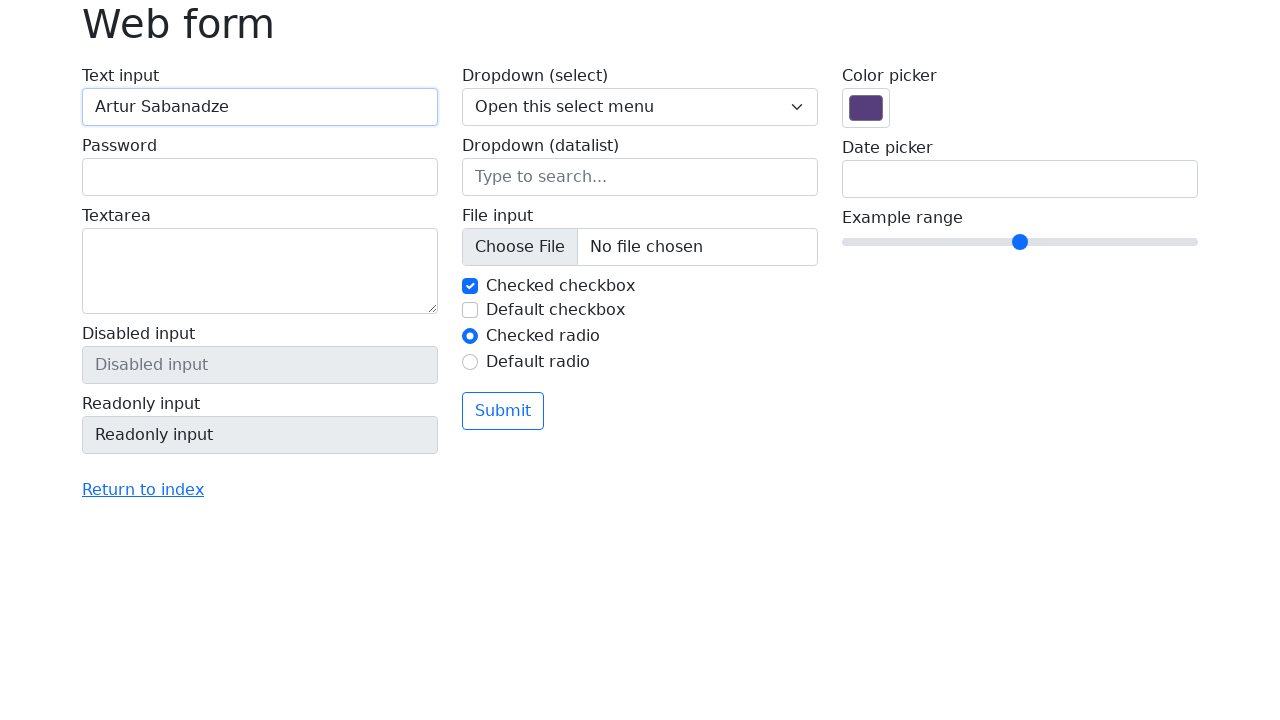

Retrieved input value from text field
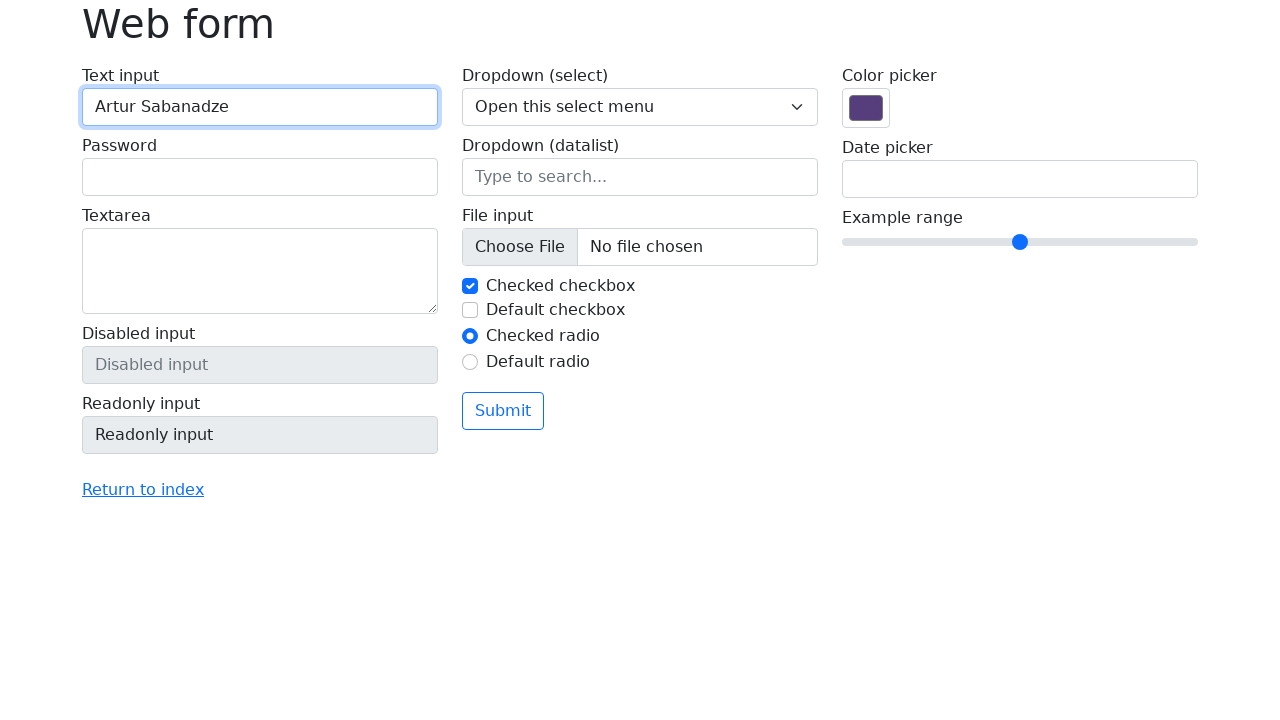

Verified entered text matches expected value 'Artur Sabanadze'
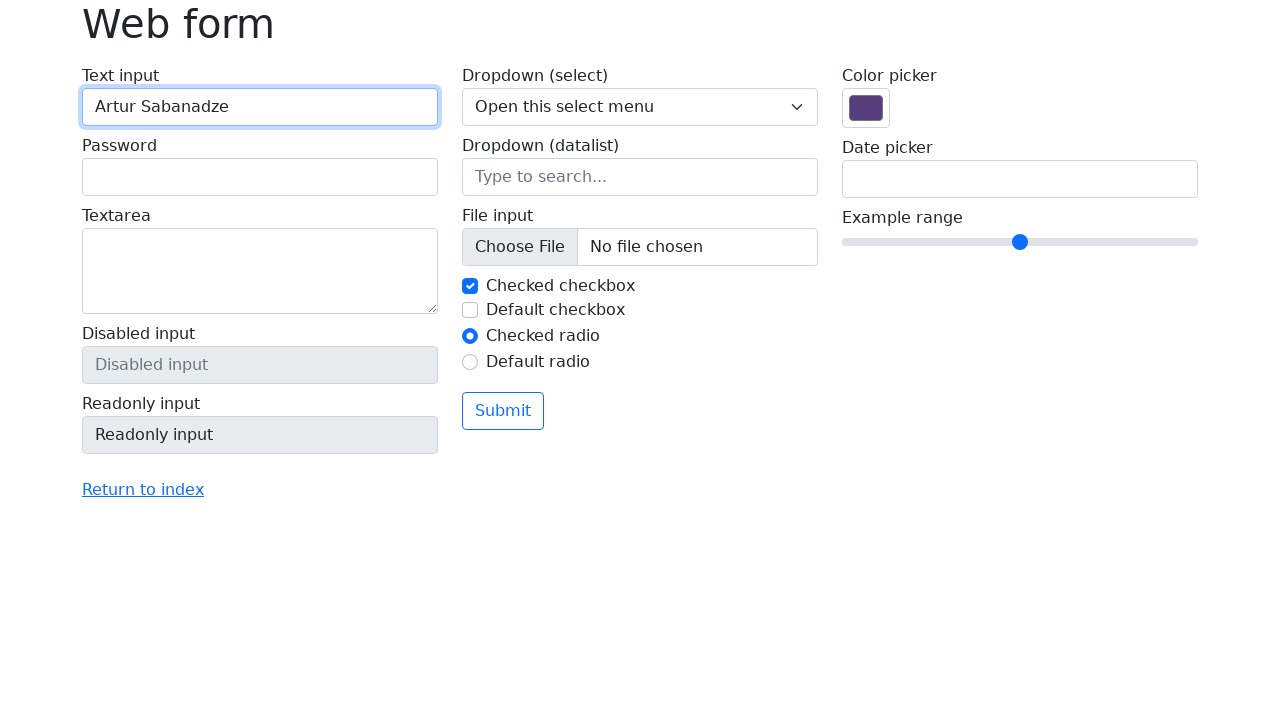

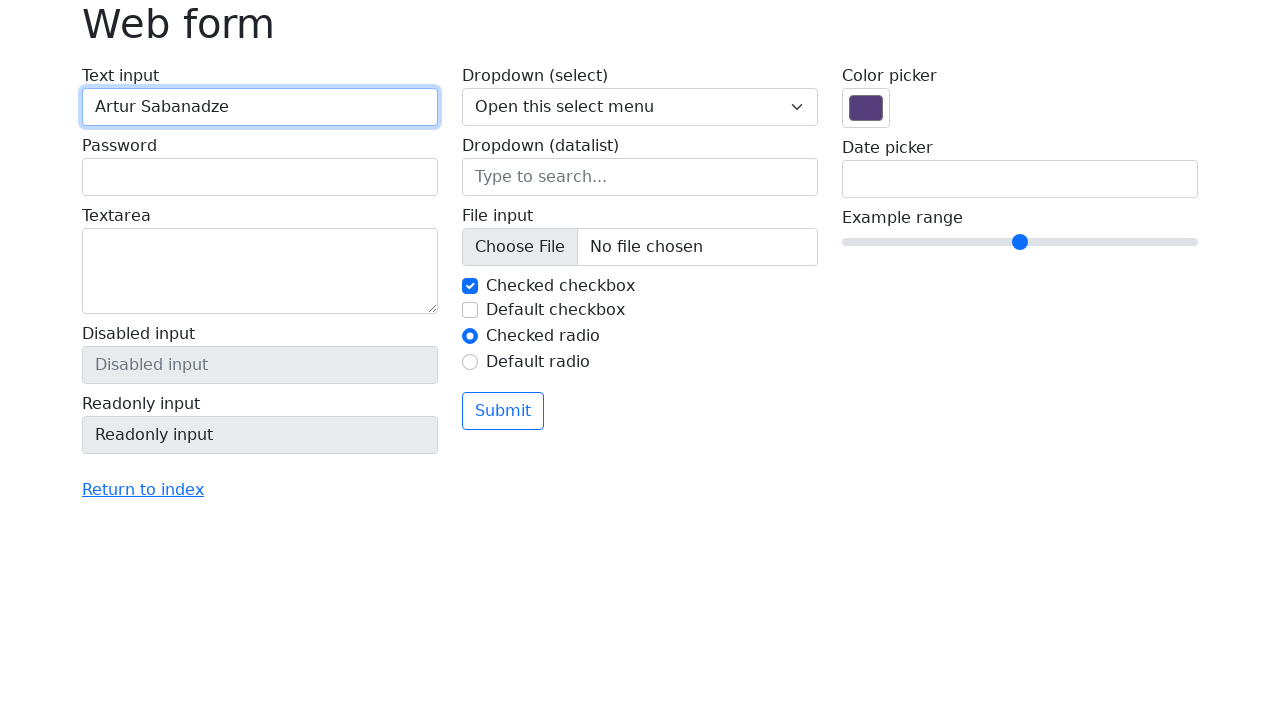